Tests input field functionality by navigating to the inputs page, filling a number input, and retrieving its value

Starting URL: https://practice.cydeo.com/

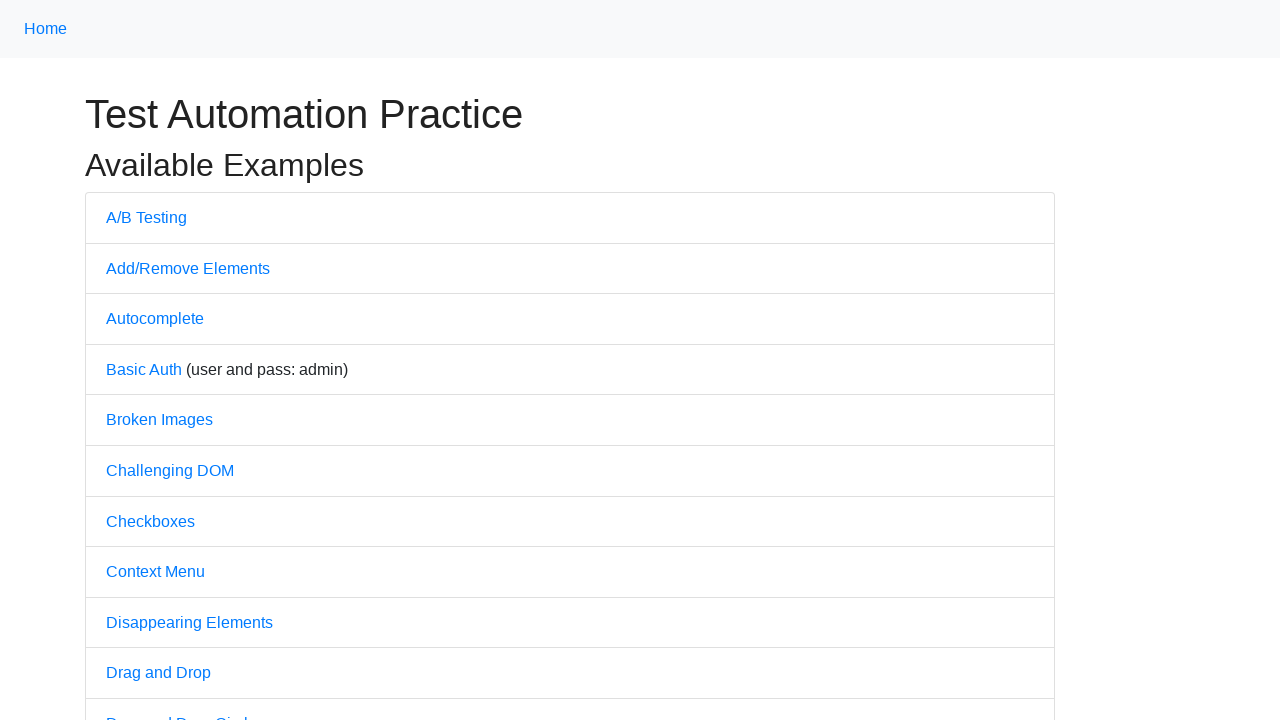

Clicked on Inputs link at (128, 361) on internal:text="Inputs"i
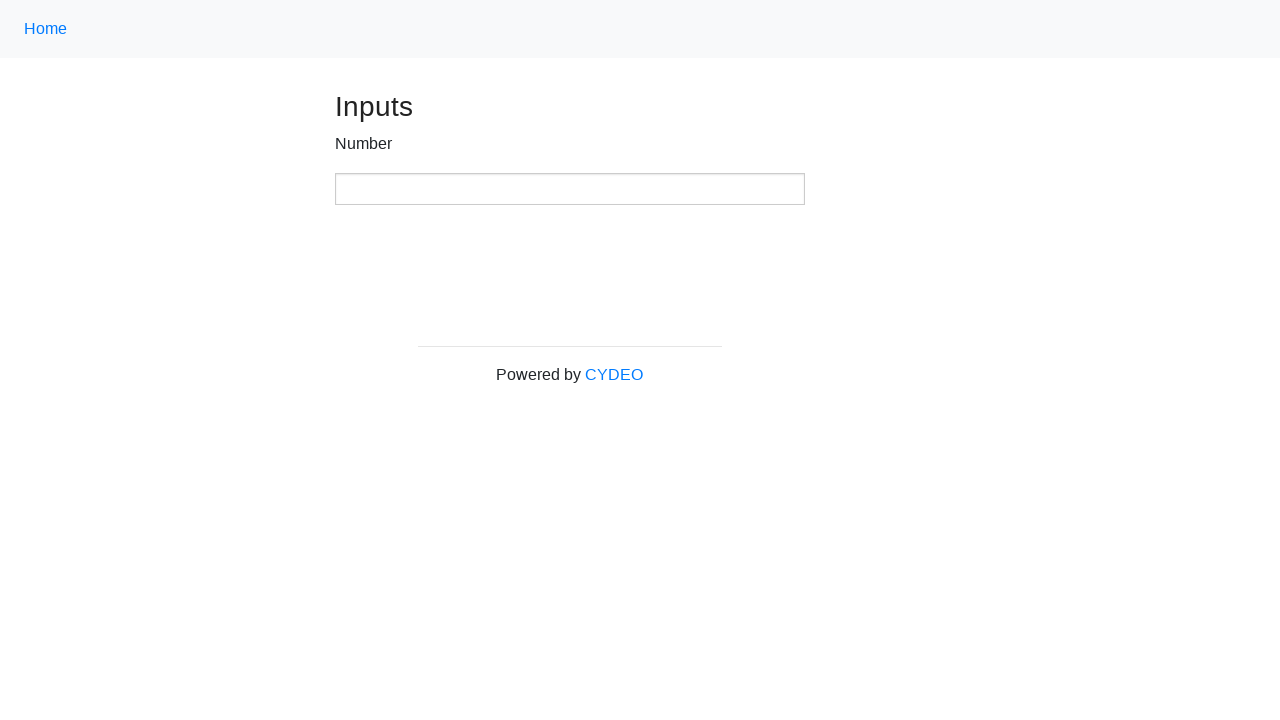

Filled number input field with value '123' on xpath=//input[@type='number']
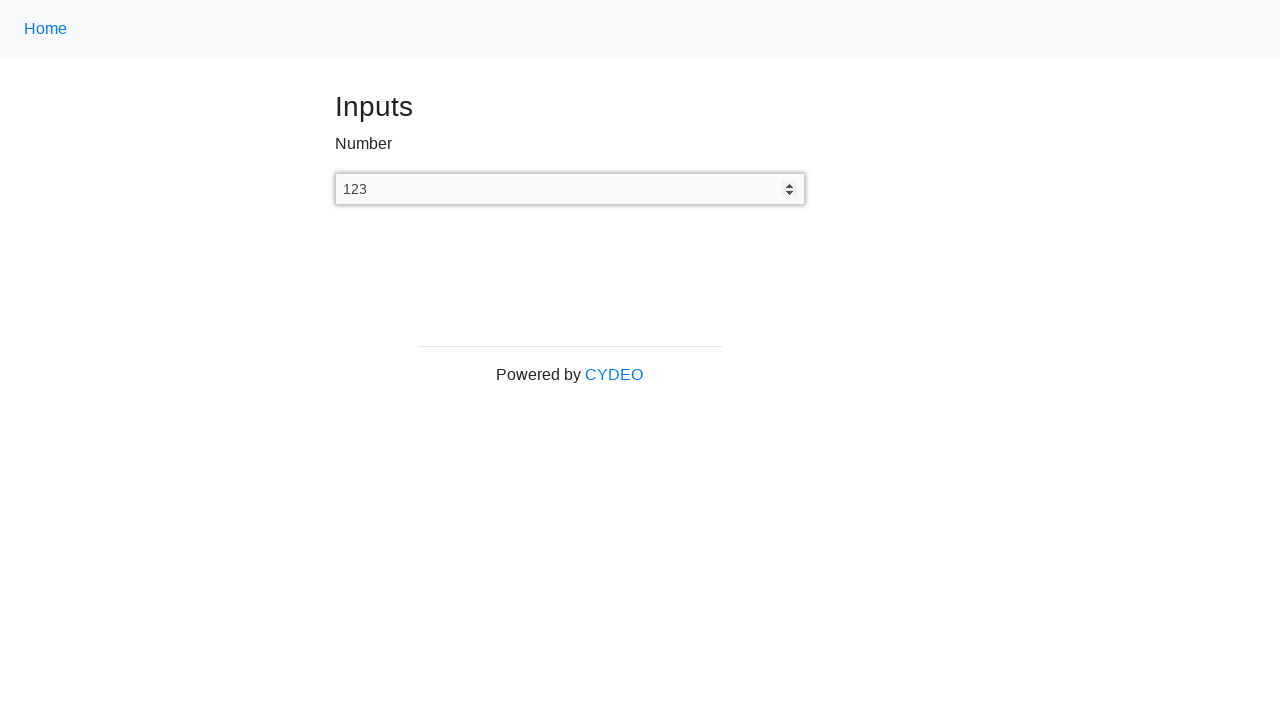

Retrieved input value: 123
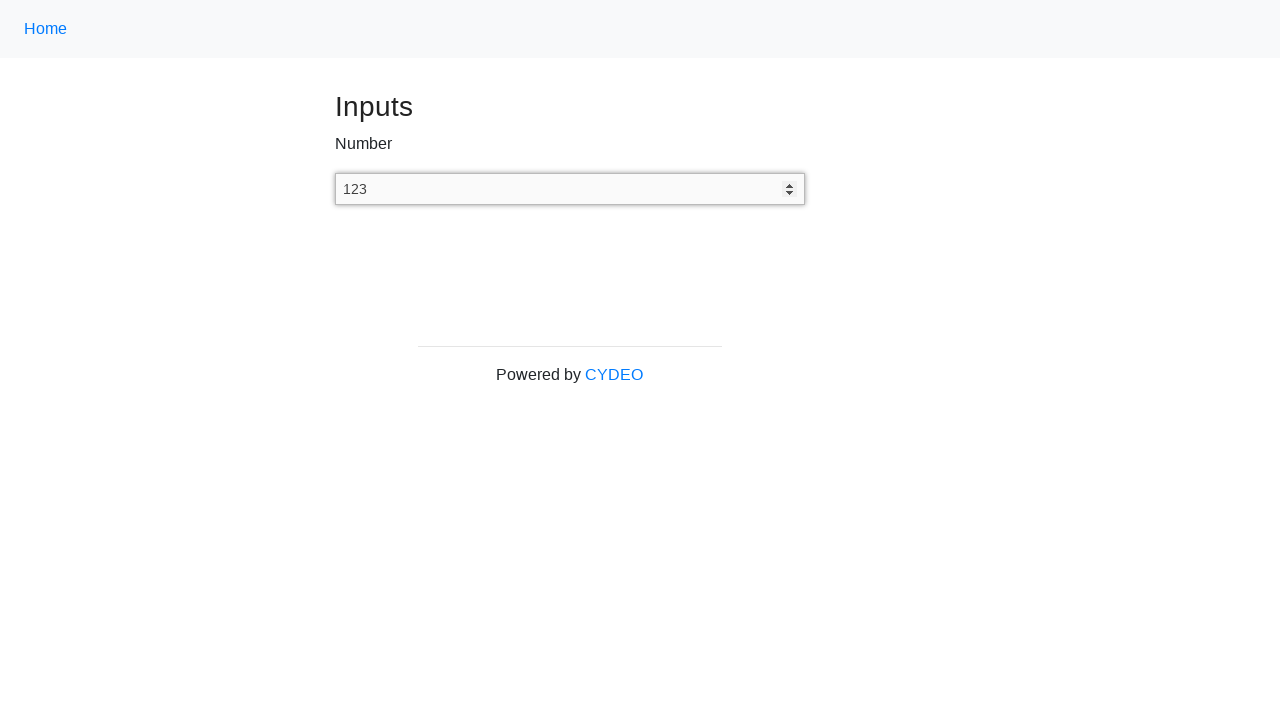

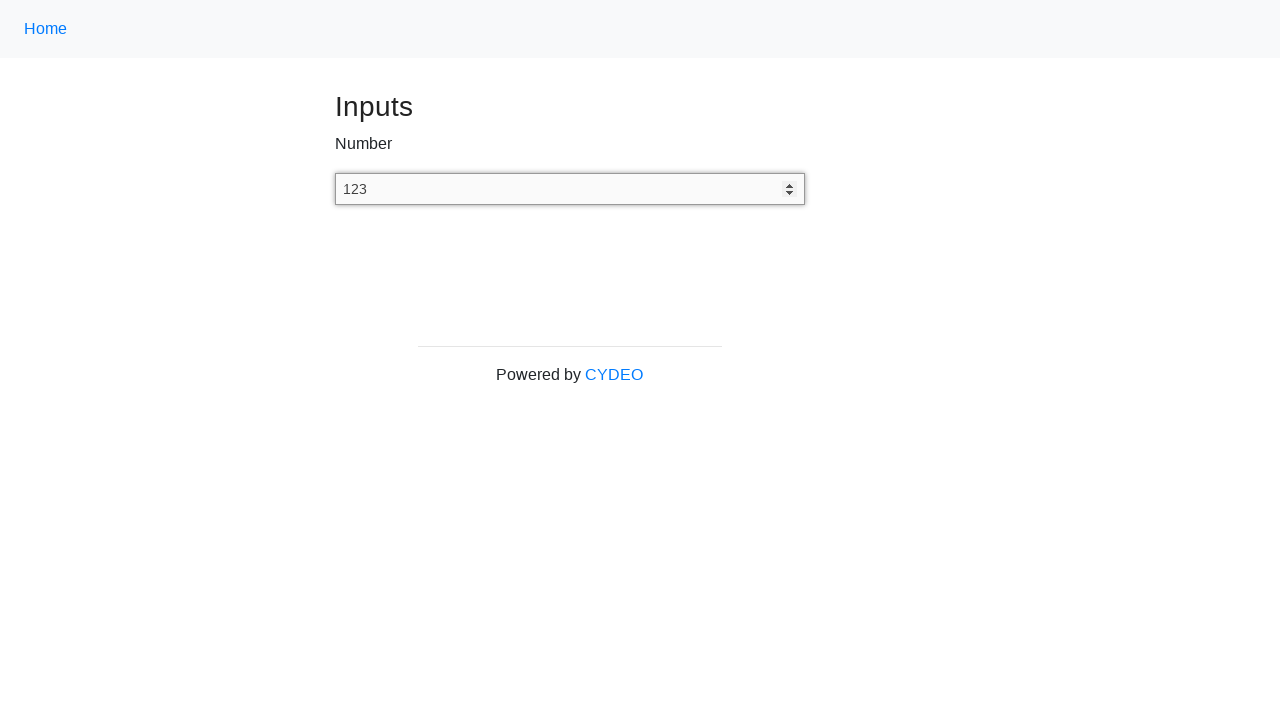